Navigates to ChatGPT website and verifies the page loads successfully by waiting for the page to be ready.

Starting URL: https://chatgpt.com

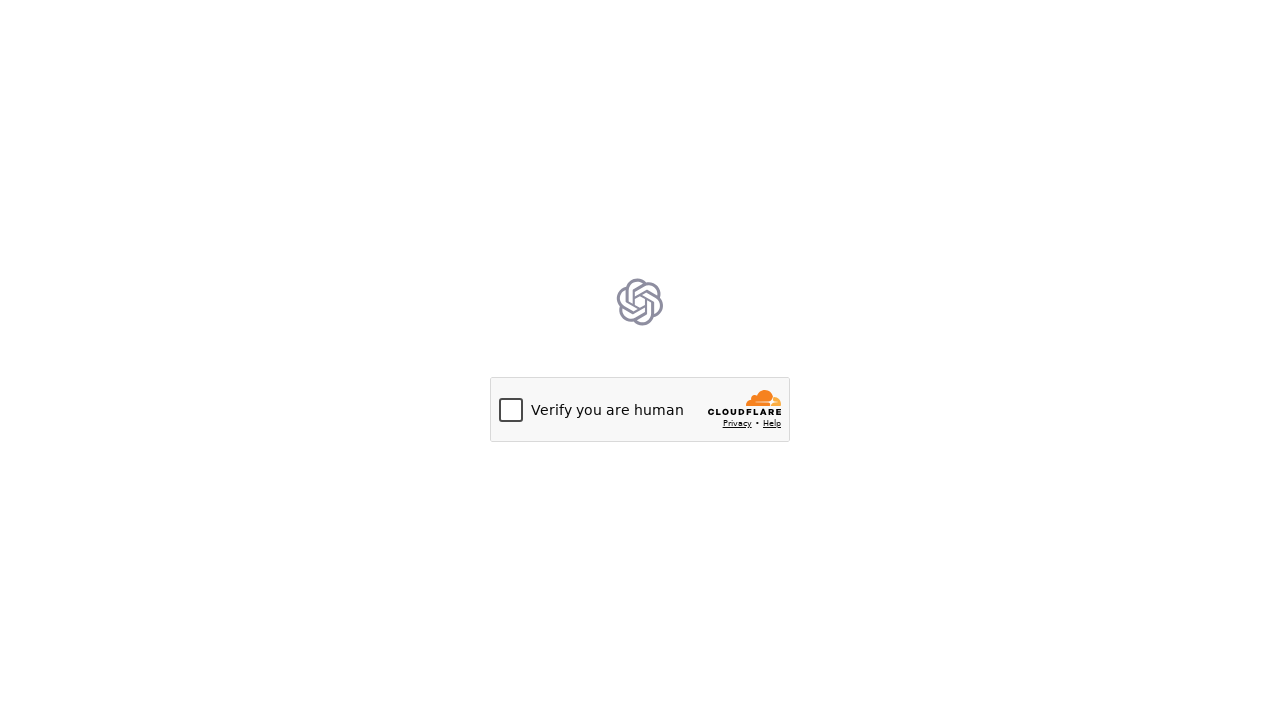

Navigated to ChatGPT website at https://chatgpt.com
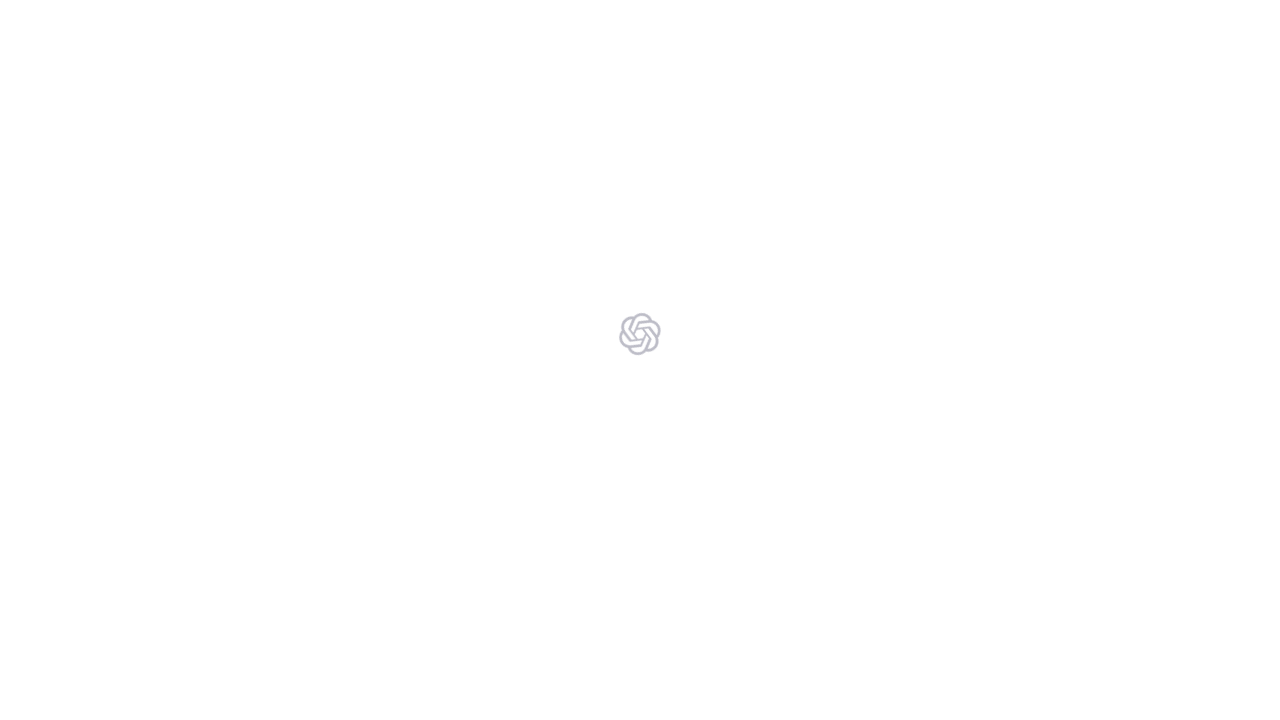

Page DOM content loaded
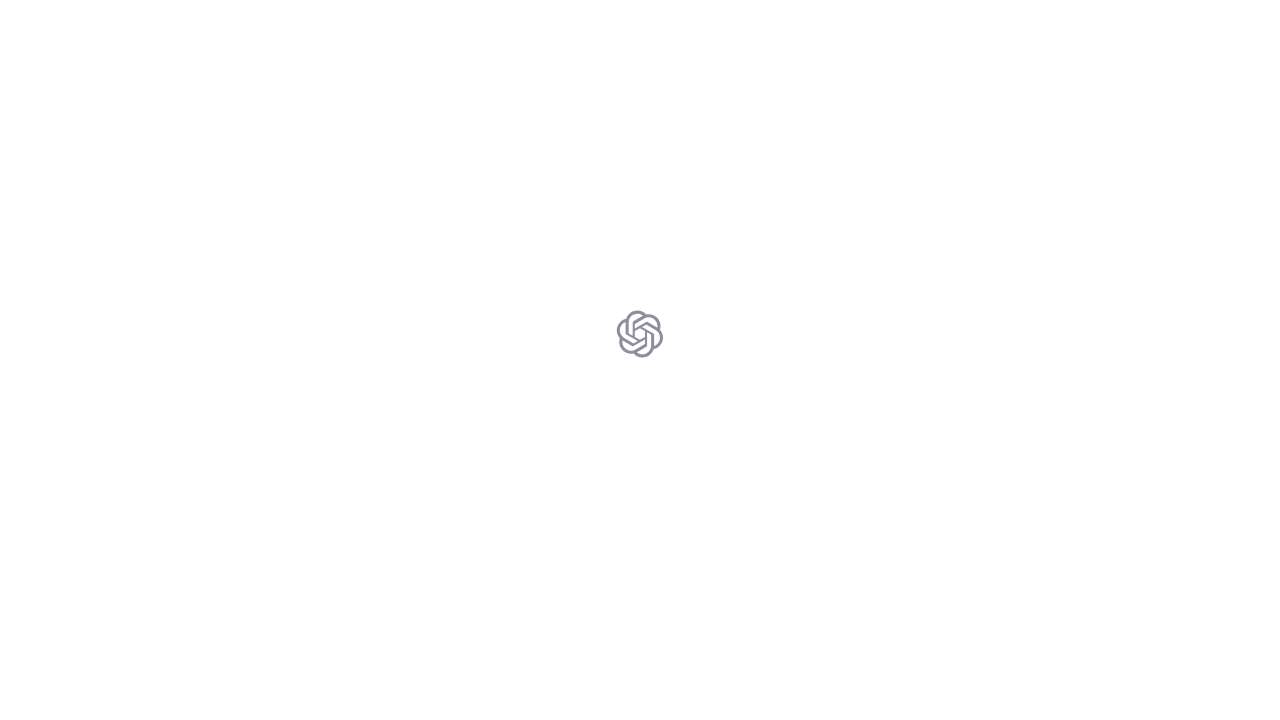

Body element is present, page loaded successfully
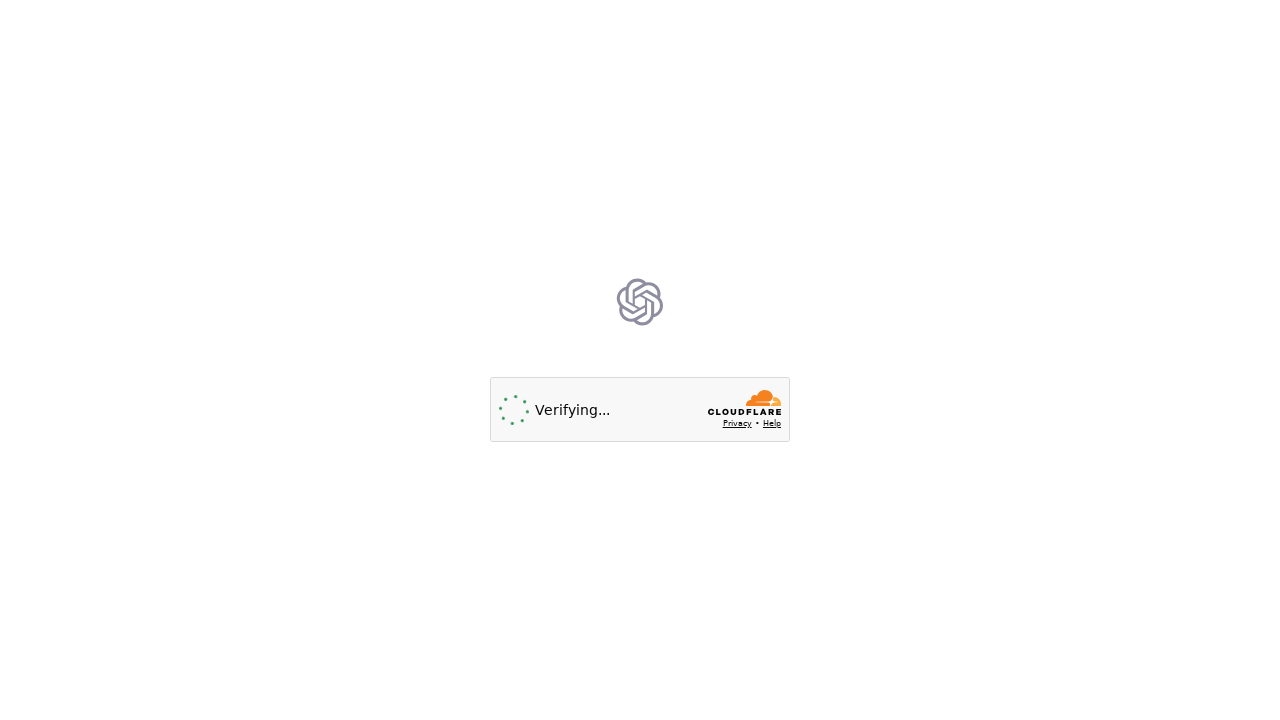

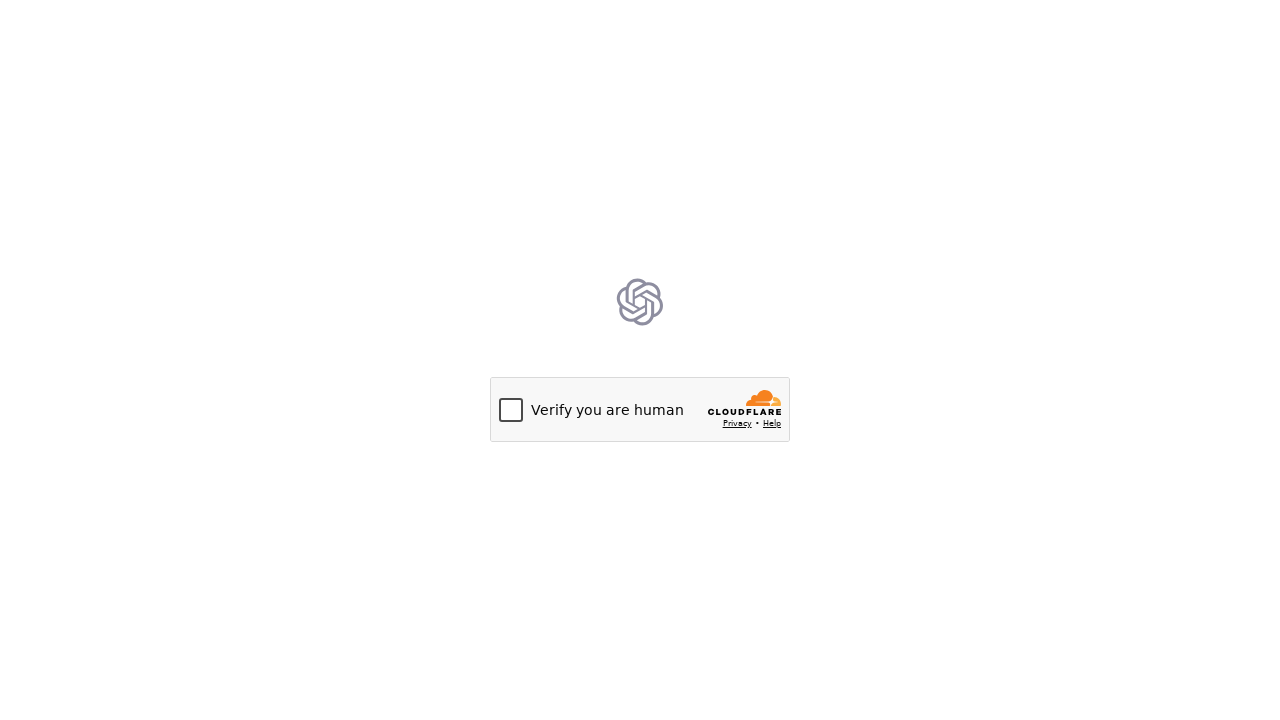